Tests sorting functionality by clicking on "Top Deals" link, switching to new window, clicking sort header, and verifying items are sorted alphabetically

Starting URL: https://rahulshettyacademy.com/seleniumPractise/#/

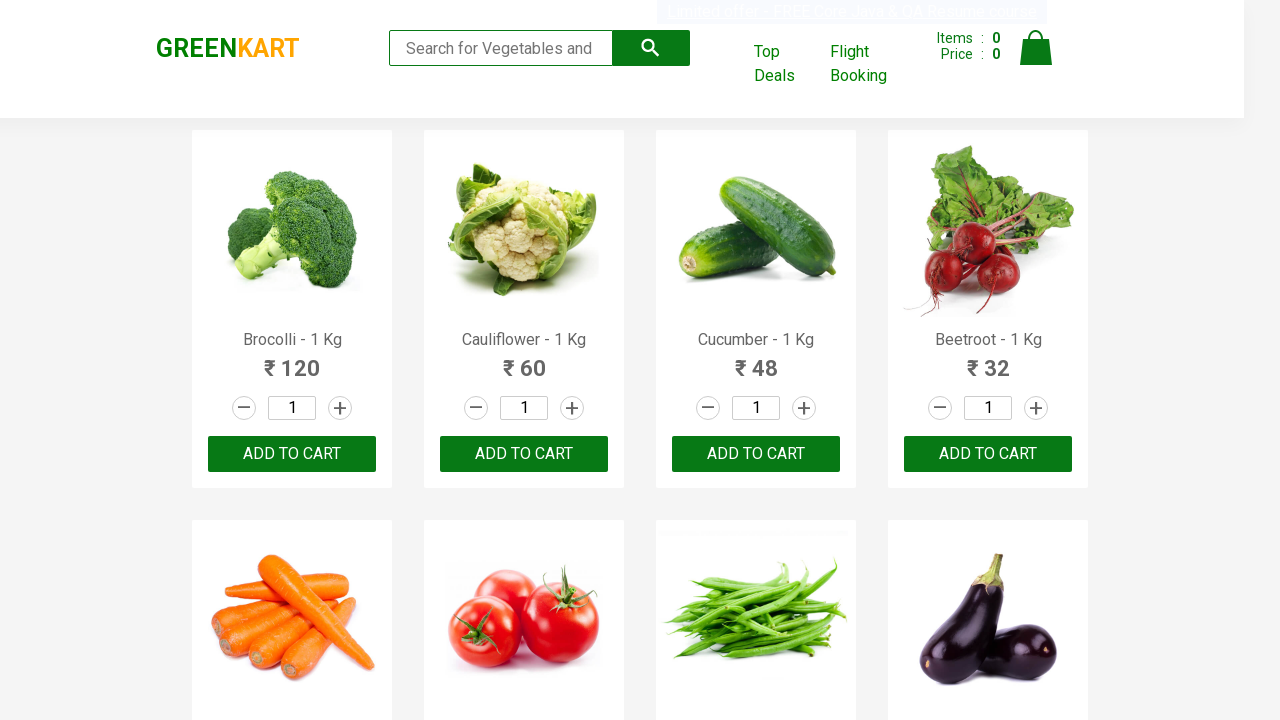

Clicked on 'Top Deals' link to open new window at (787, 64) on text=Top Deals
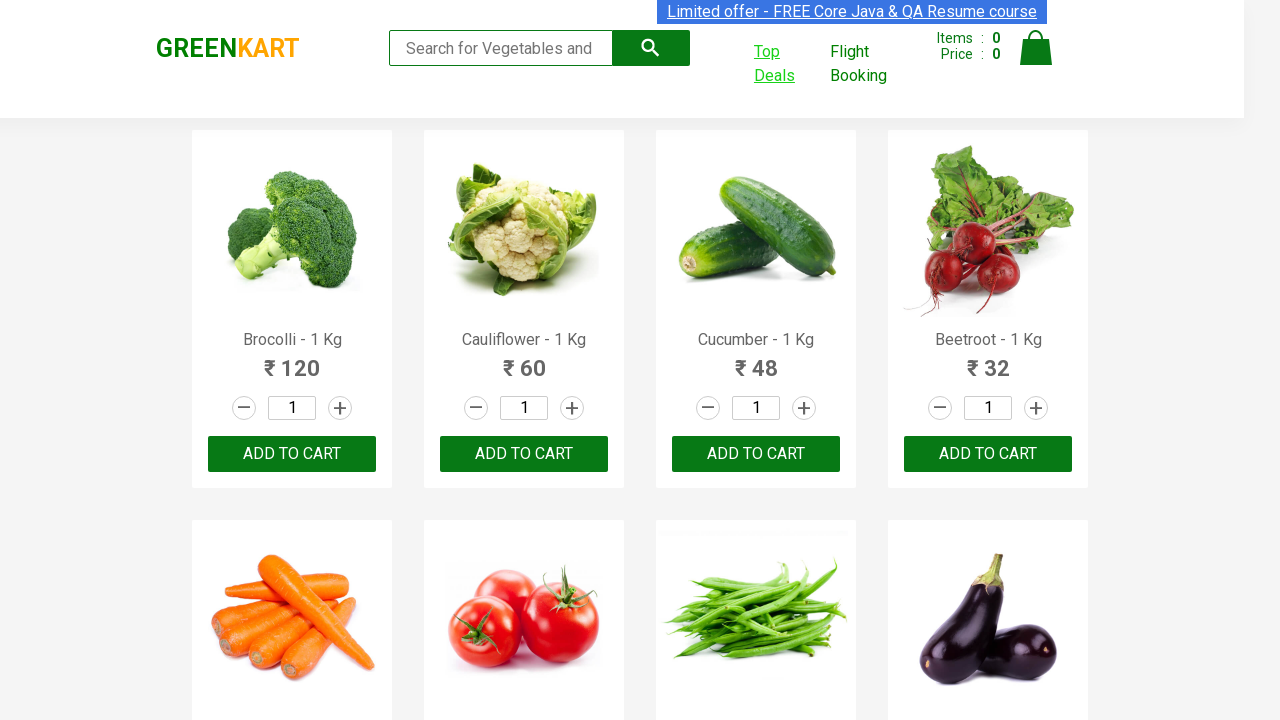

New window/tab opened successfully
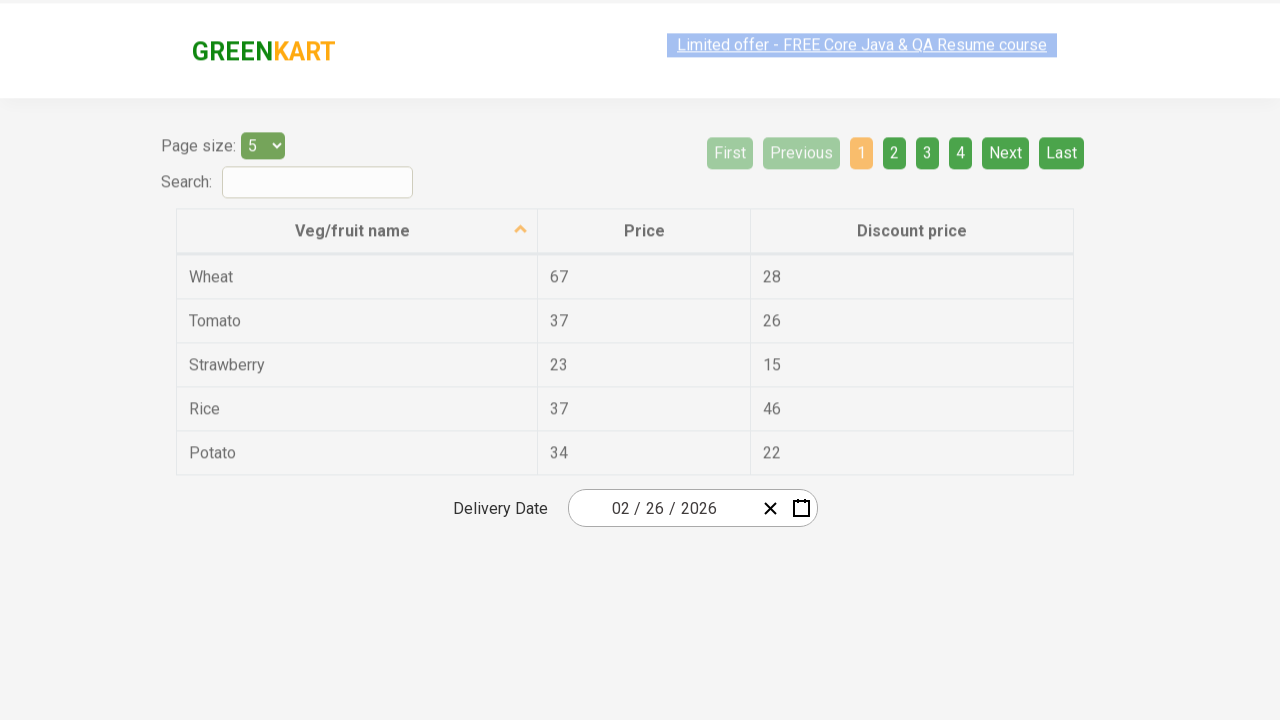

Clicked on sort header in the first column at (353, 212) on xpath=//thead/tr[1]/th[1]/span[1]
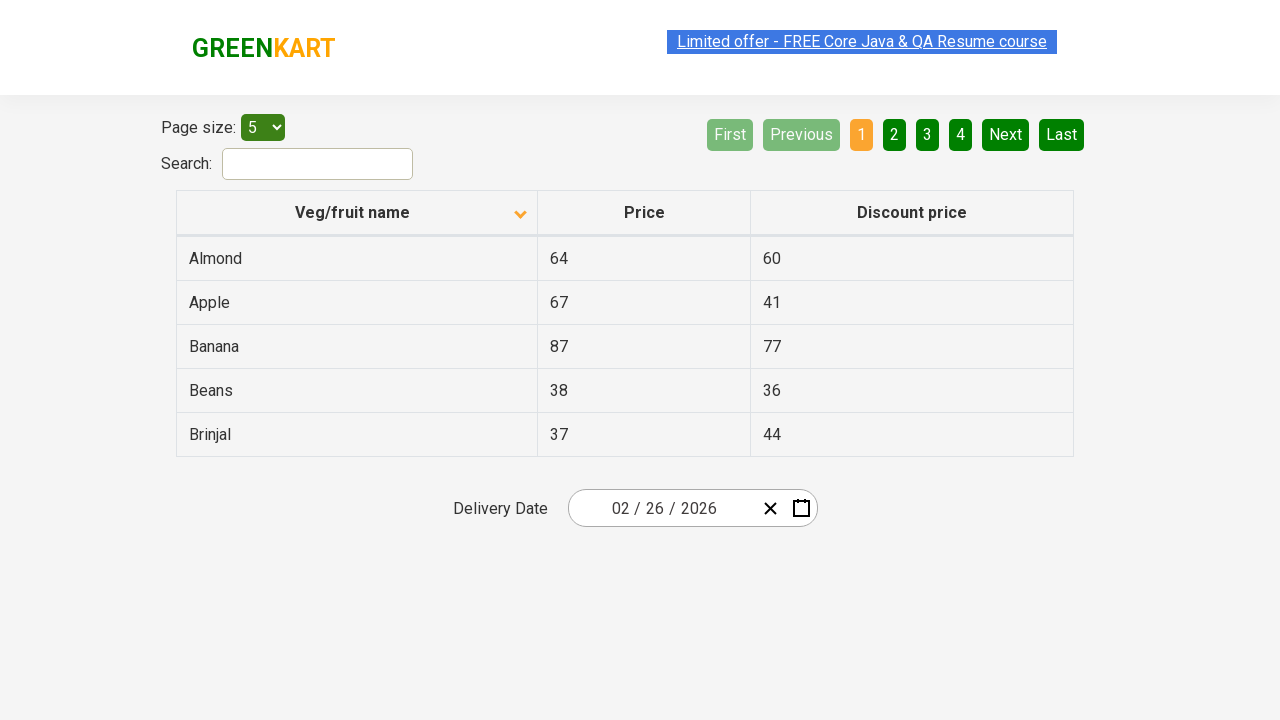

Waited for sorted items to be present in the table
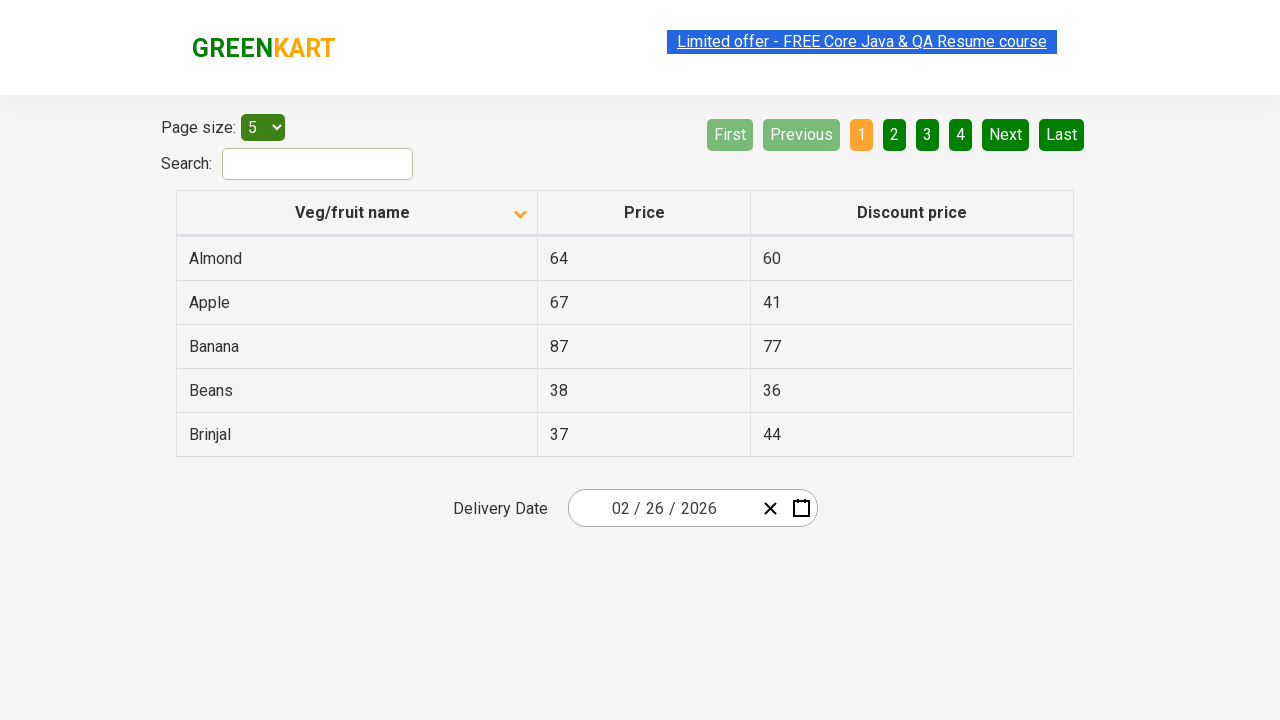

Retrieved all items from the first column of the sorted table
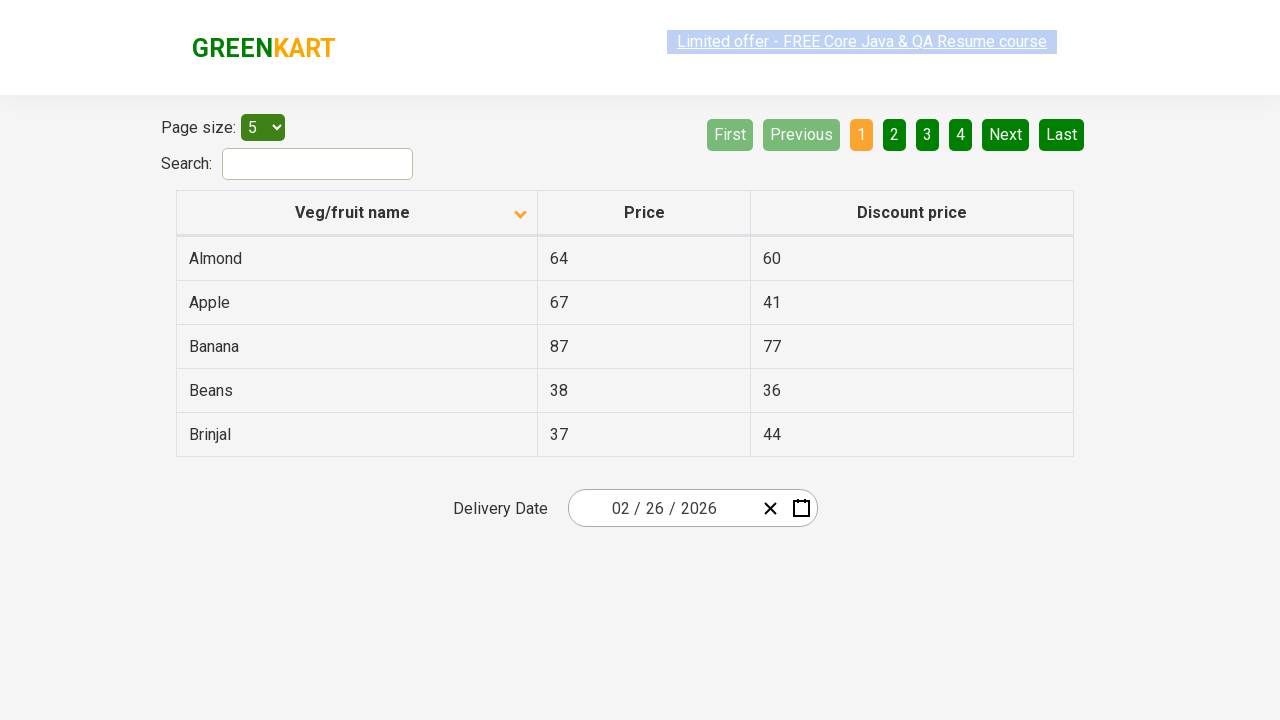

Extracted text content from items: ['Almond', 'Apple', 'Banana', 'Beans', 'Brinjal']
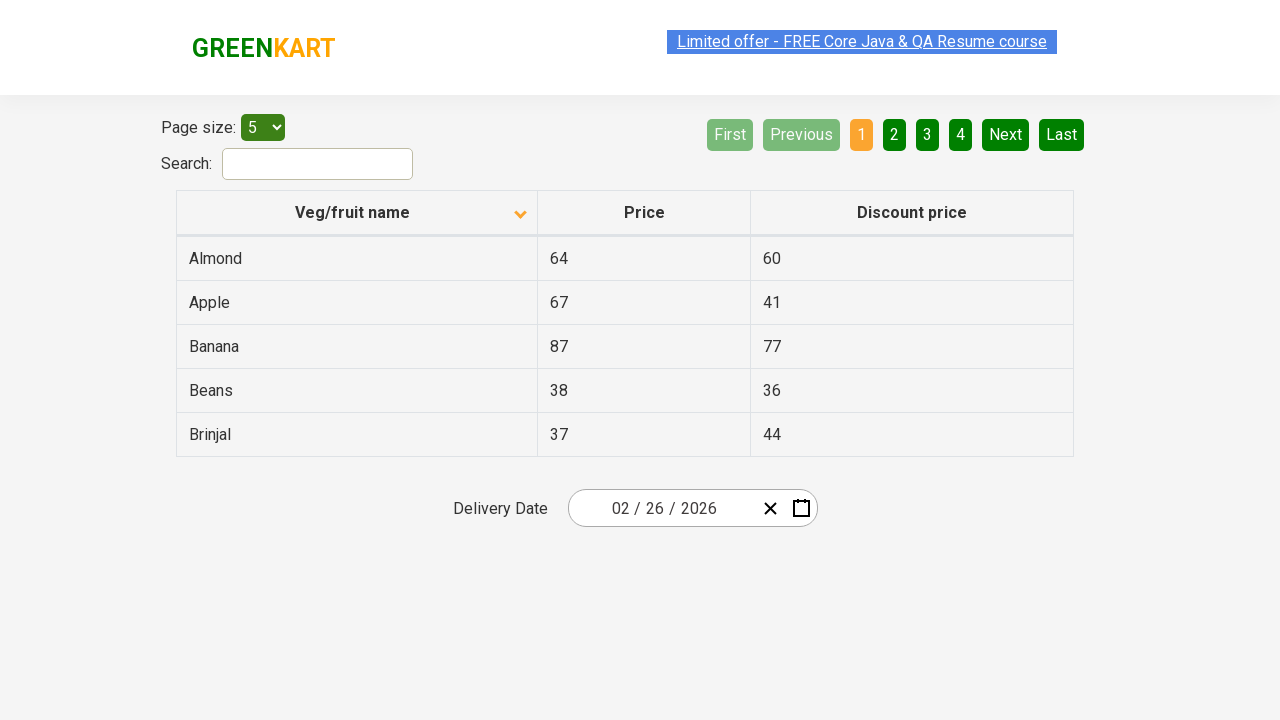

Verified items are sorted alphabetically as expected: ['Almond', 'Apple', 'Banana', 'Beans', 'Brinjal']
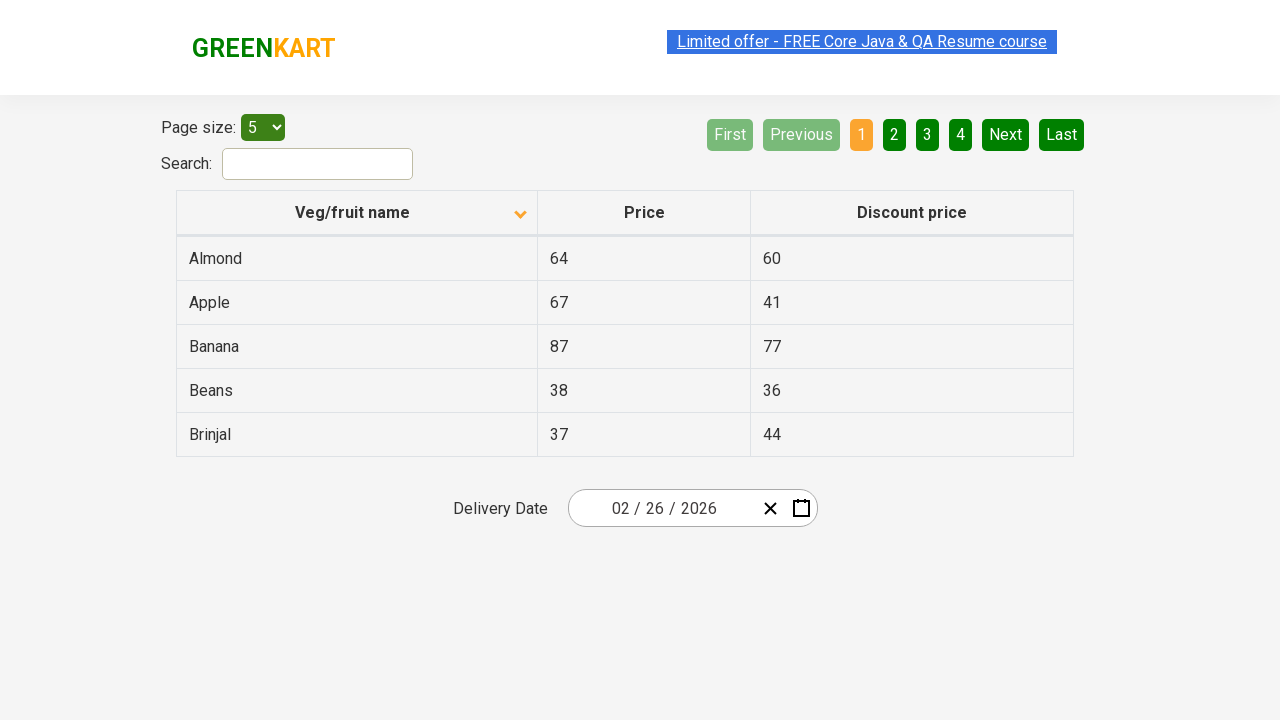

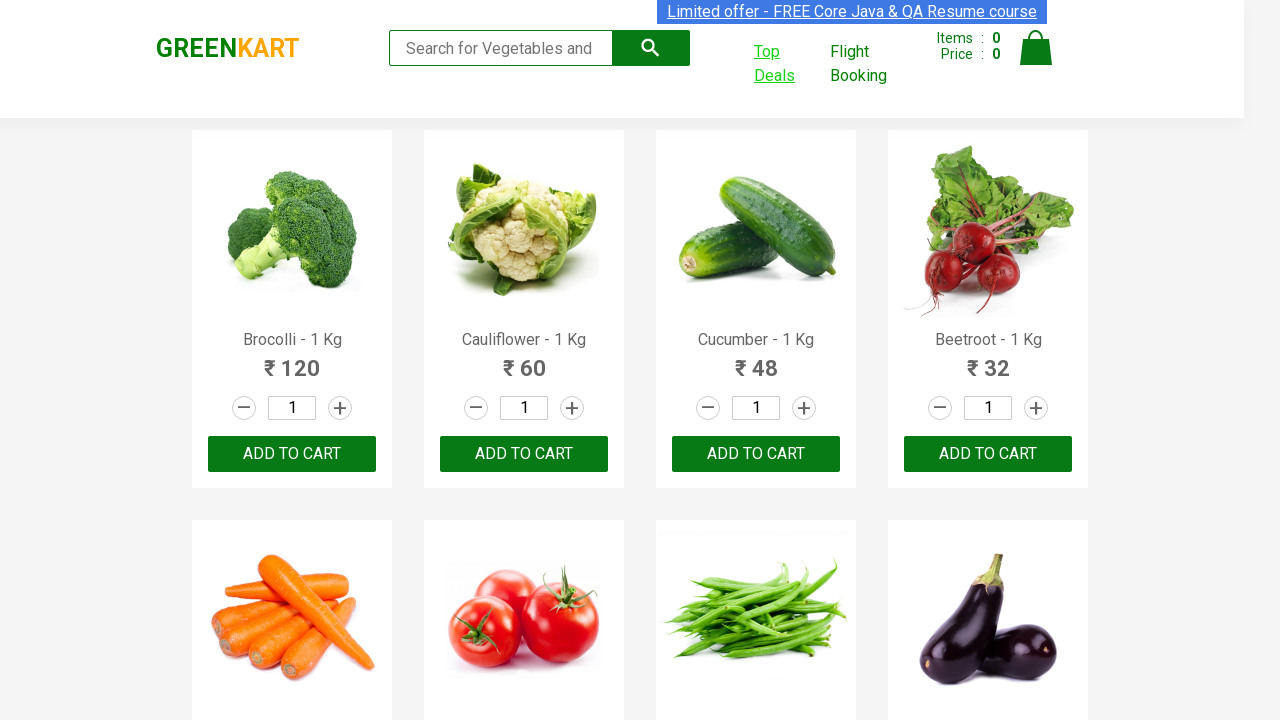